Tests navigation and form filling by clicking on Text Box menu item, then filling in Full Name and Email fields

Starting URL: https://demoqa.com/elements

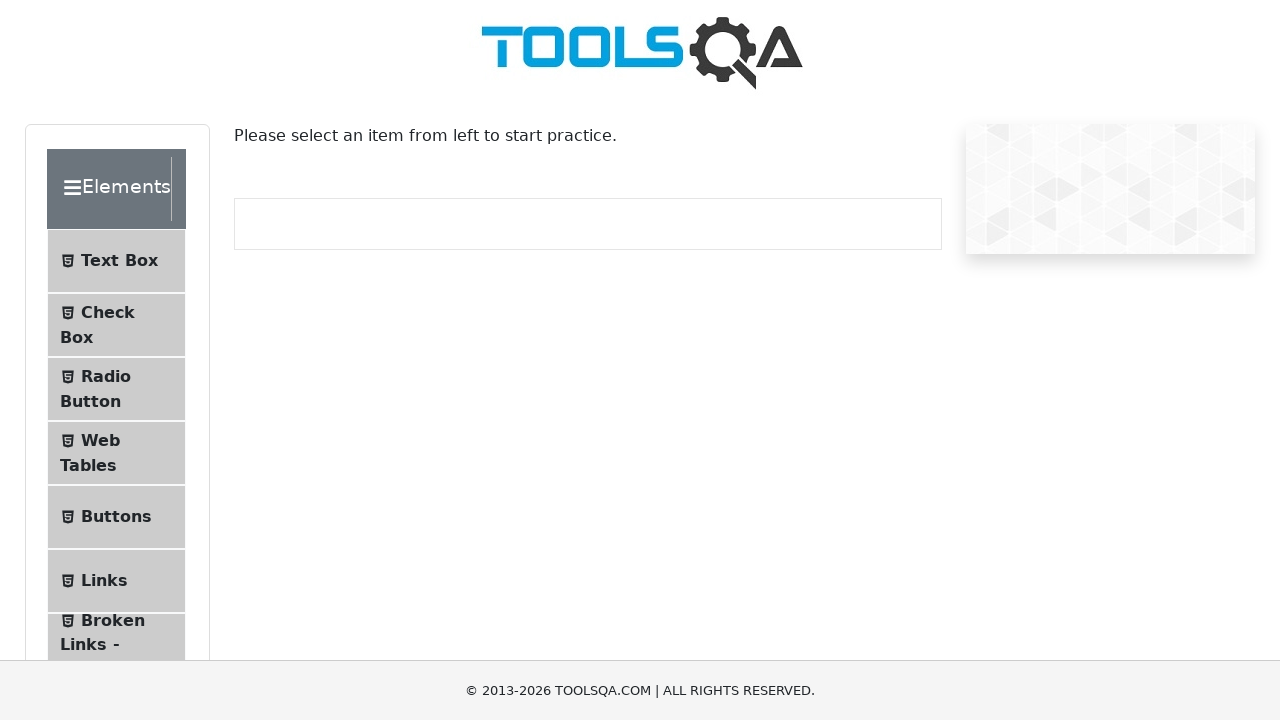

Clicked on Text Box menu item in the left sidebar at (119, 261) on xpath=//ul[@class='menu-list']//span[text()='Text Box']
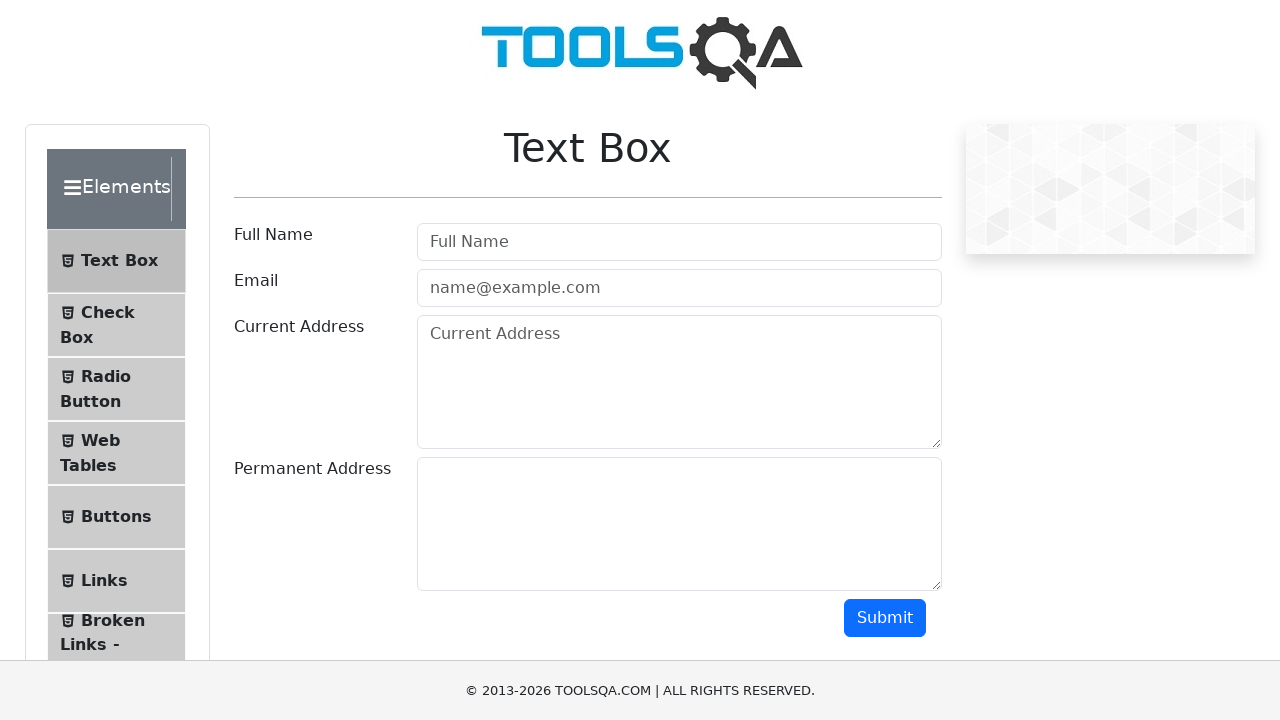

Full Name input field became visible
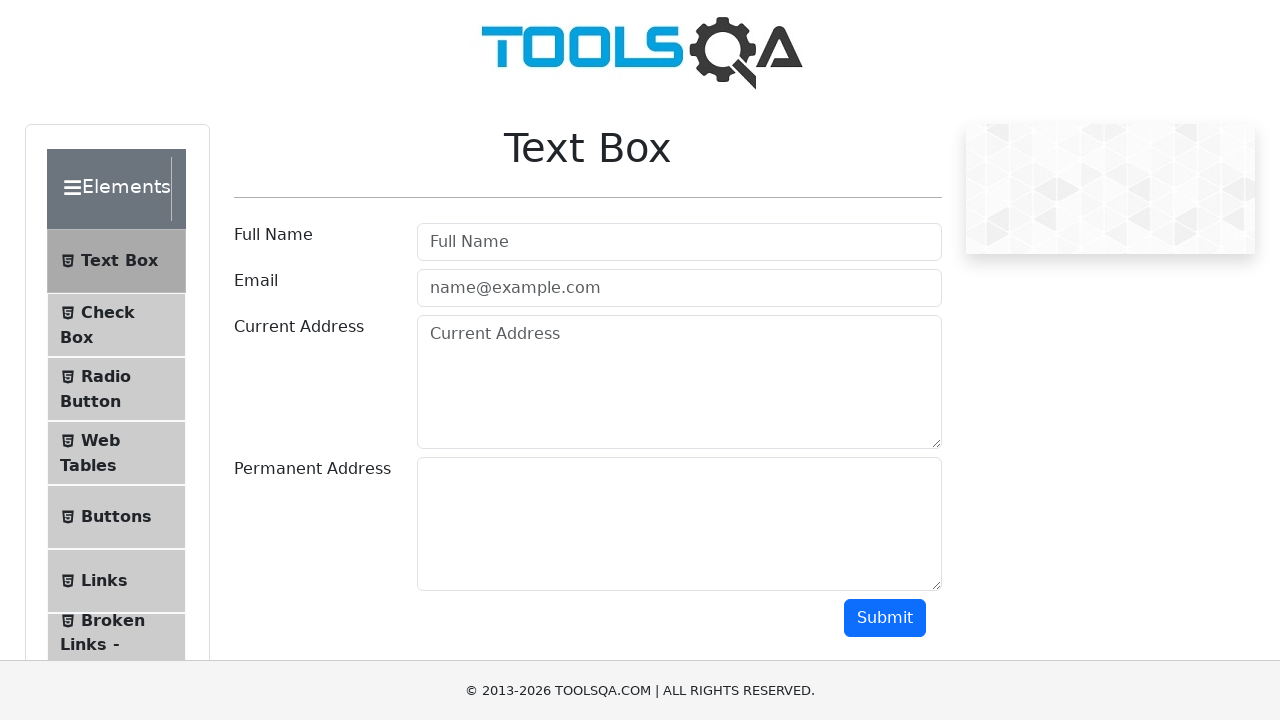

Filled Full Name field with 'Vincent' on //input[@placeholder='Full Name']
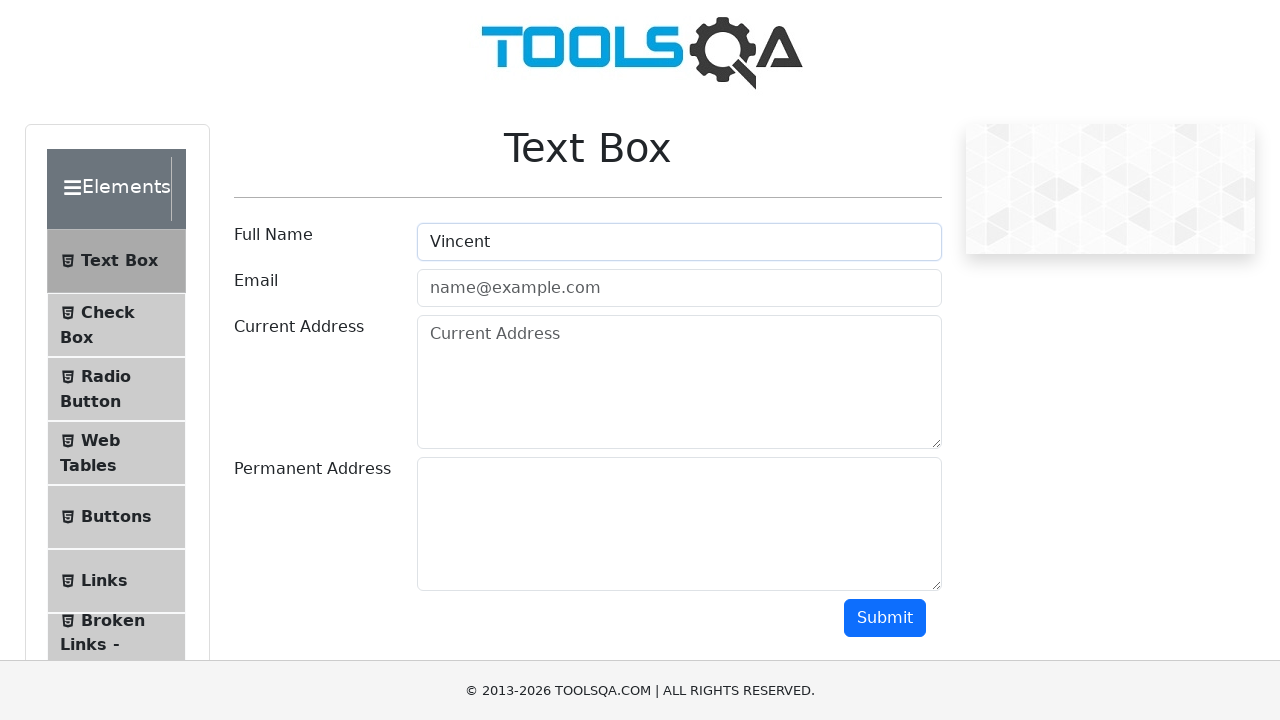

Email input field became visible
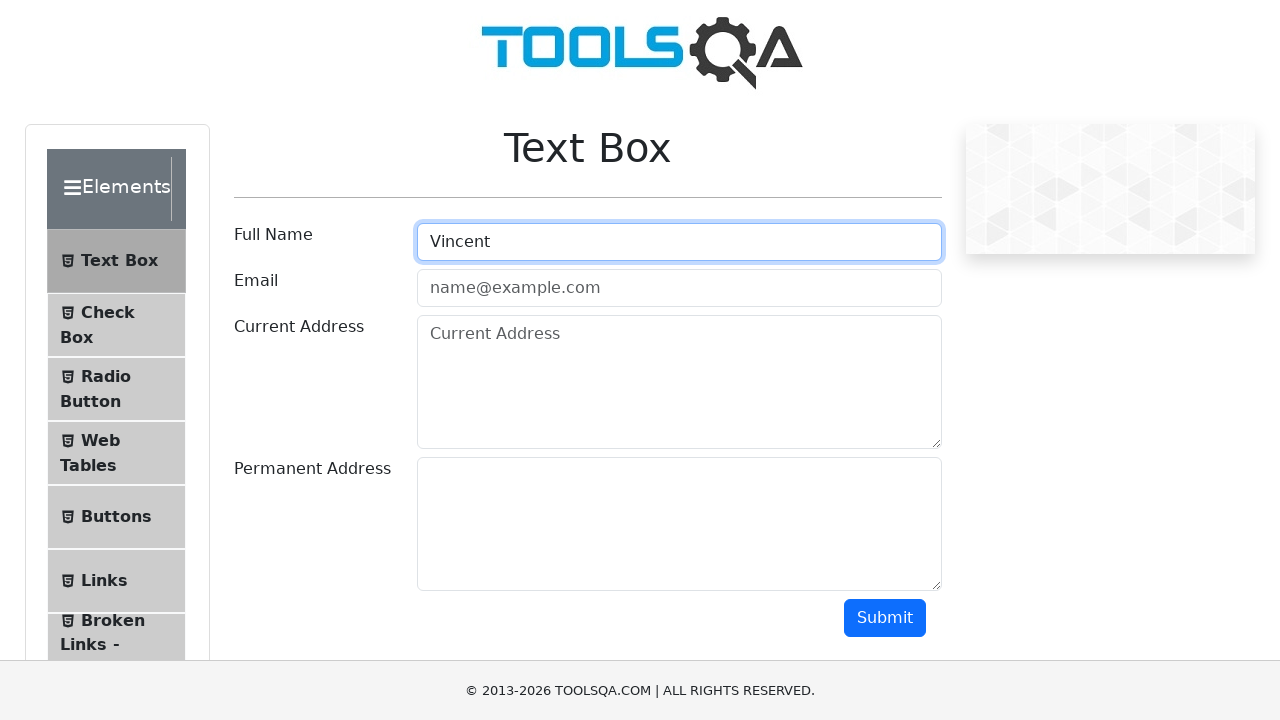

Filled Email field with 'vincent@gmail.com' on //input[@placeholder='name@example.com']
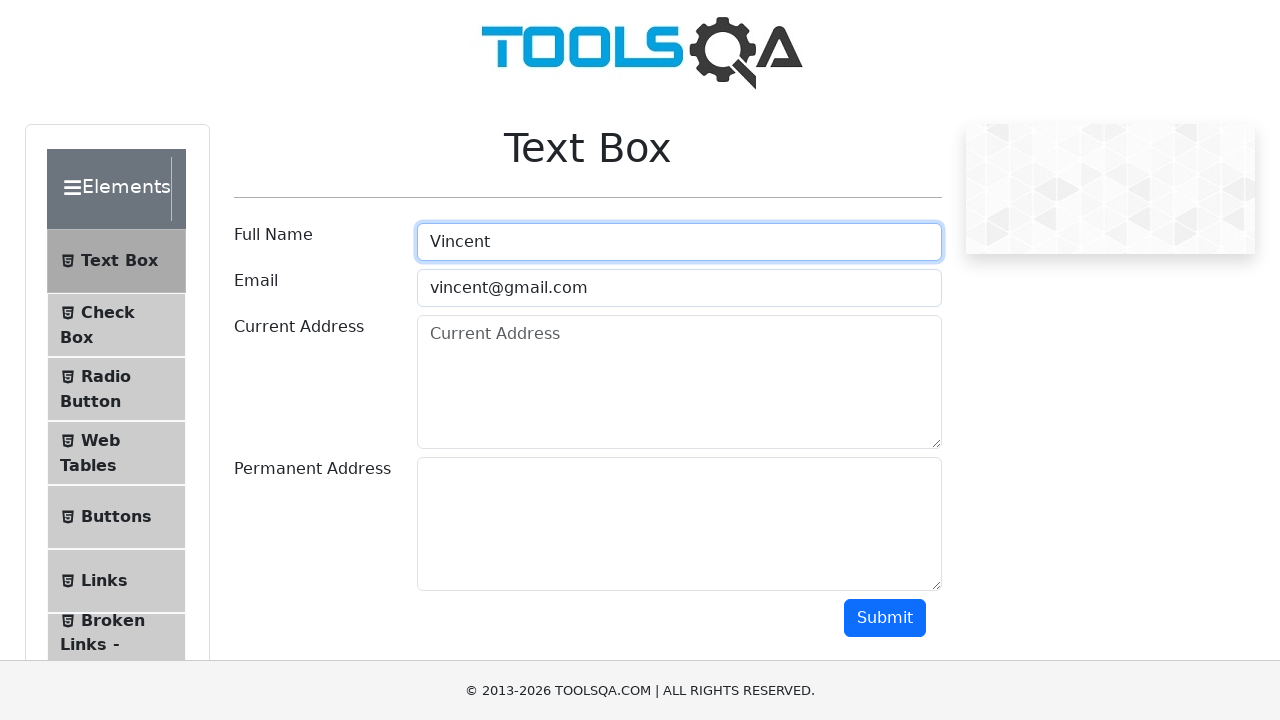

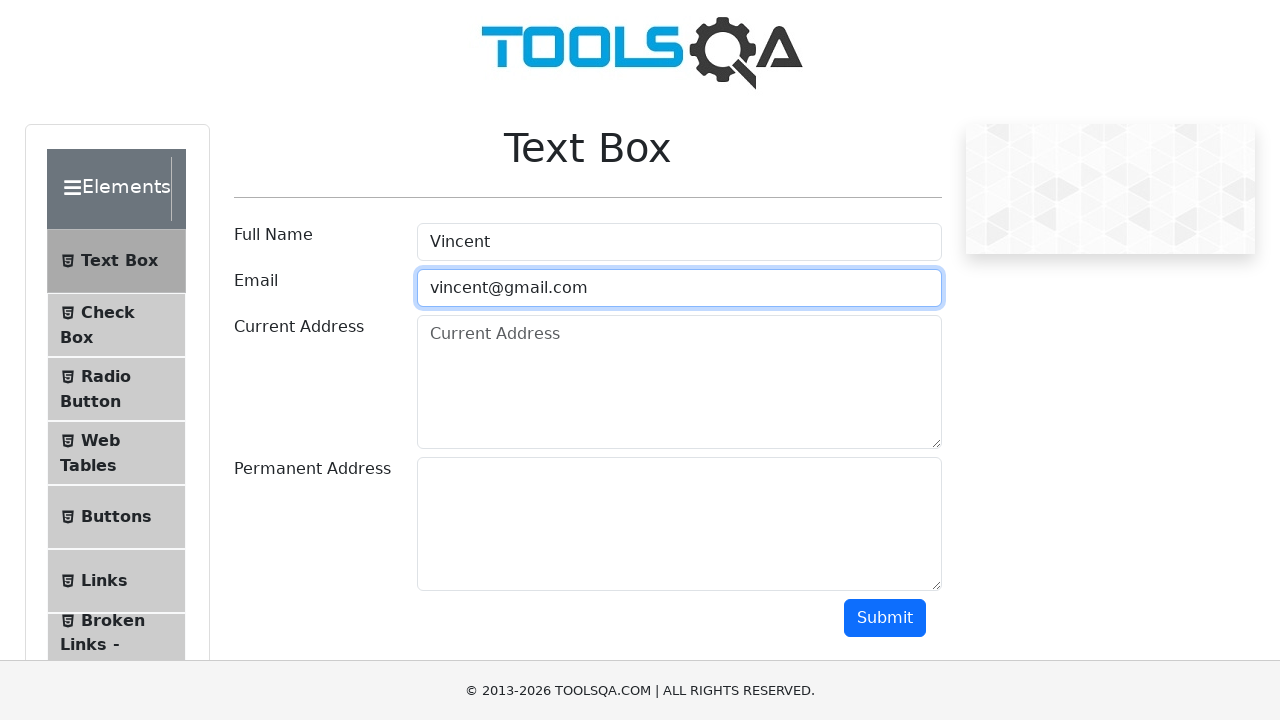